Navigates to the OrangeHRM demo application homepage and verifies the page loads successfully.

Starting URL: https://opensource-demo.orangehrmlive.com/

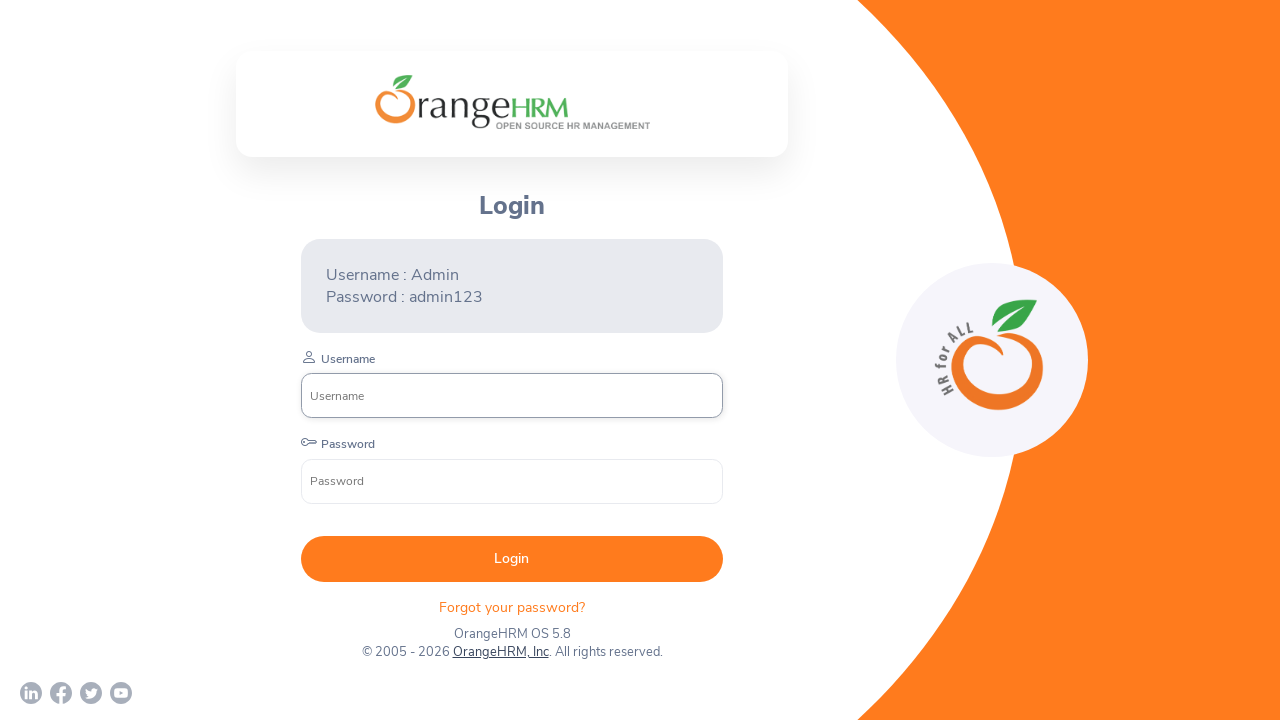

Waited for page DOM to finish loading
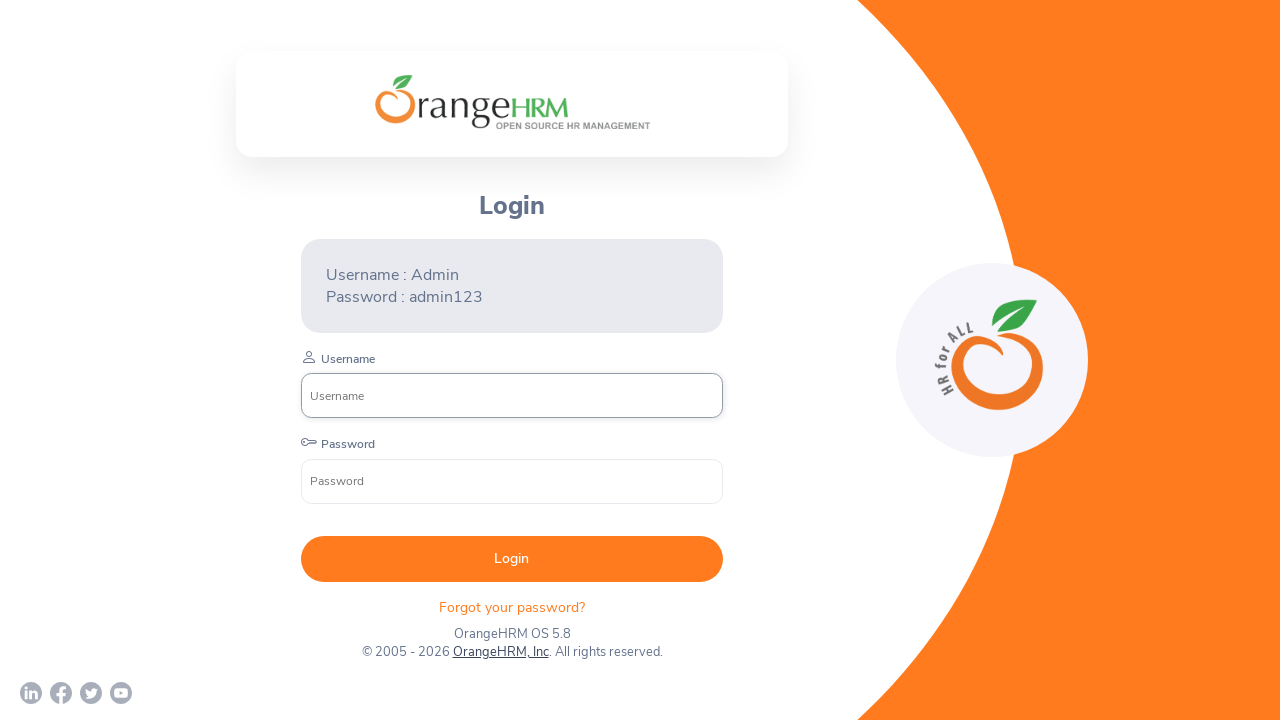

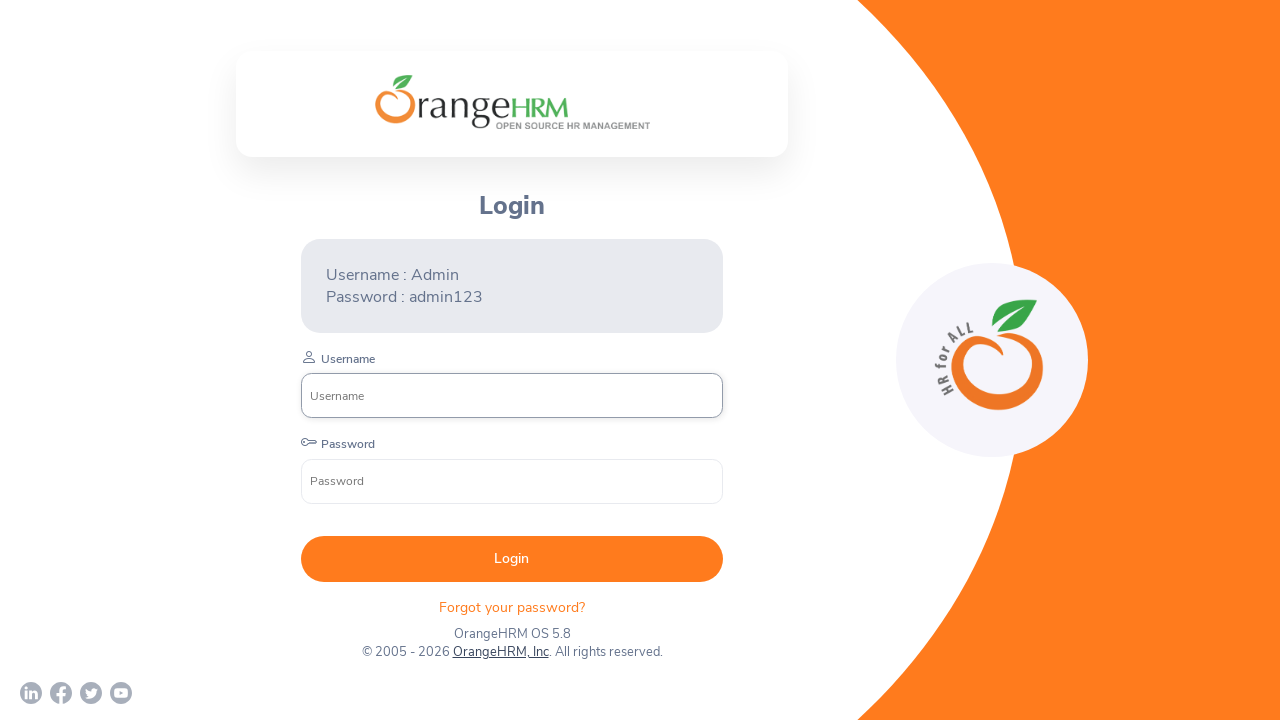